Tests different types of JavaScript alerts (simple alert, confirm, and prompt) by triggering them and accepting them

Starting URL: https://demo.automationtesting.in/Alerts.html

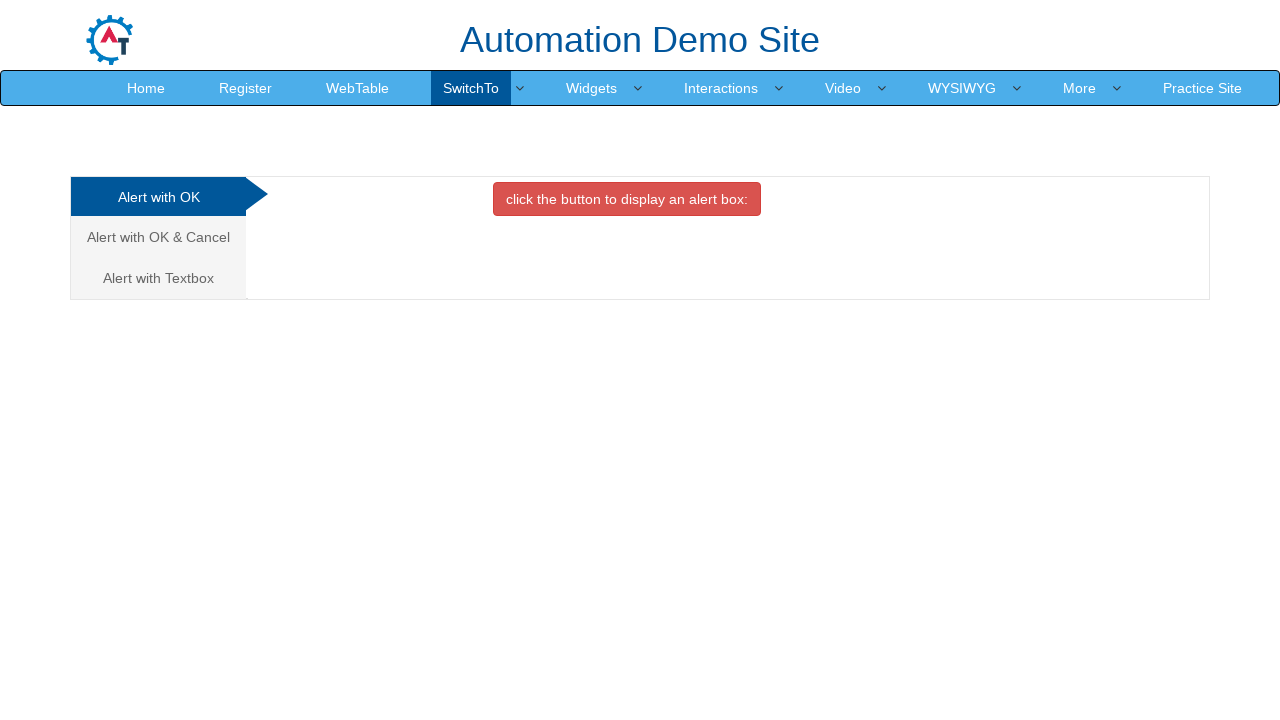

Clicked button to trigger simple alert at (627, 199) on xpath=//button[@onclick = 'alertbox()']
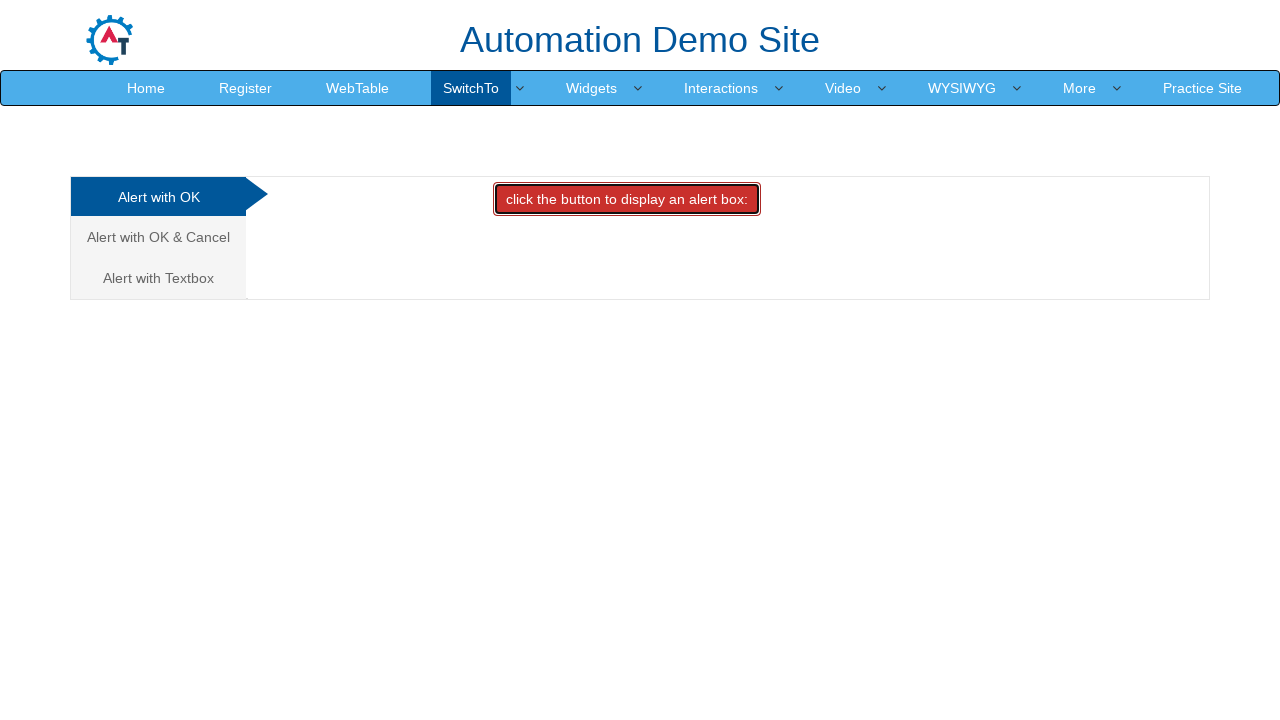

Set up dialog handler to accept alerts
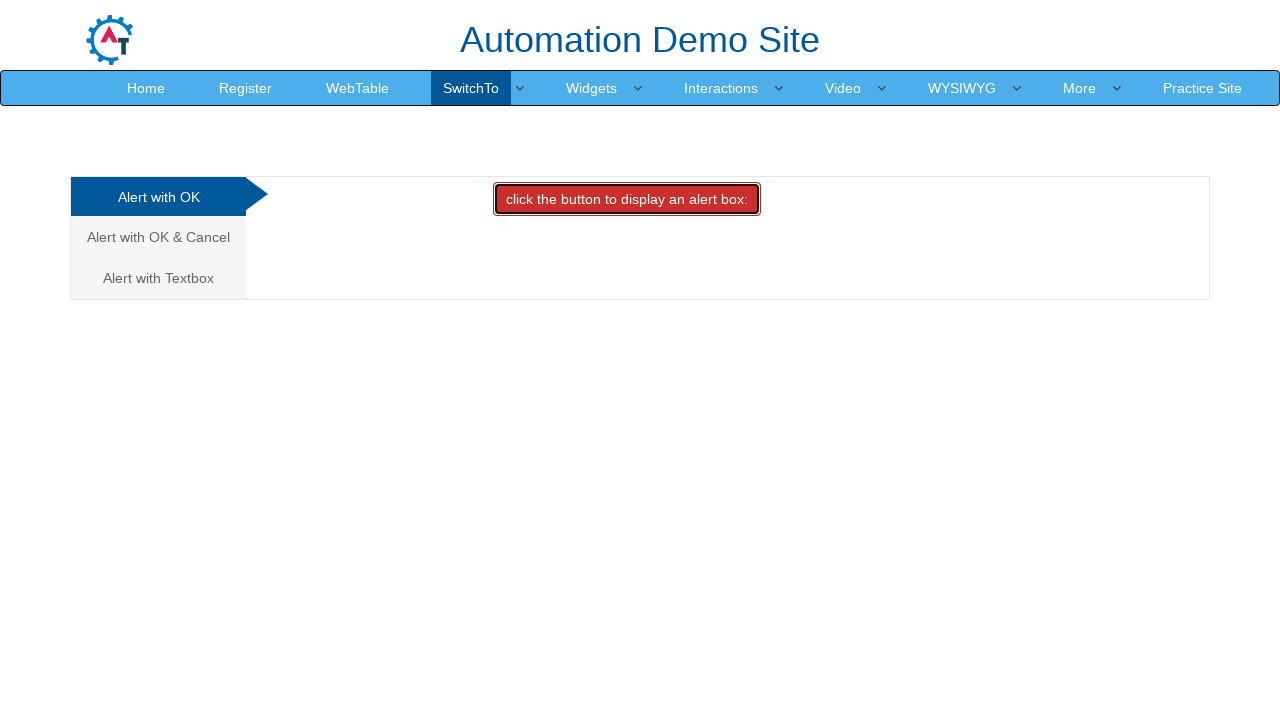

Navigated to Cancel/Confirm tab at (158, 237) on xpath=//a[@href = '#CancelTab']
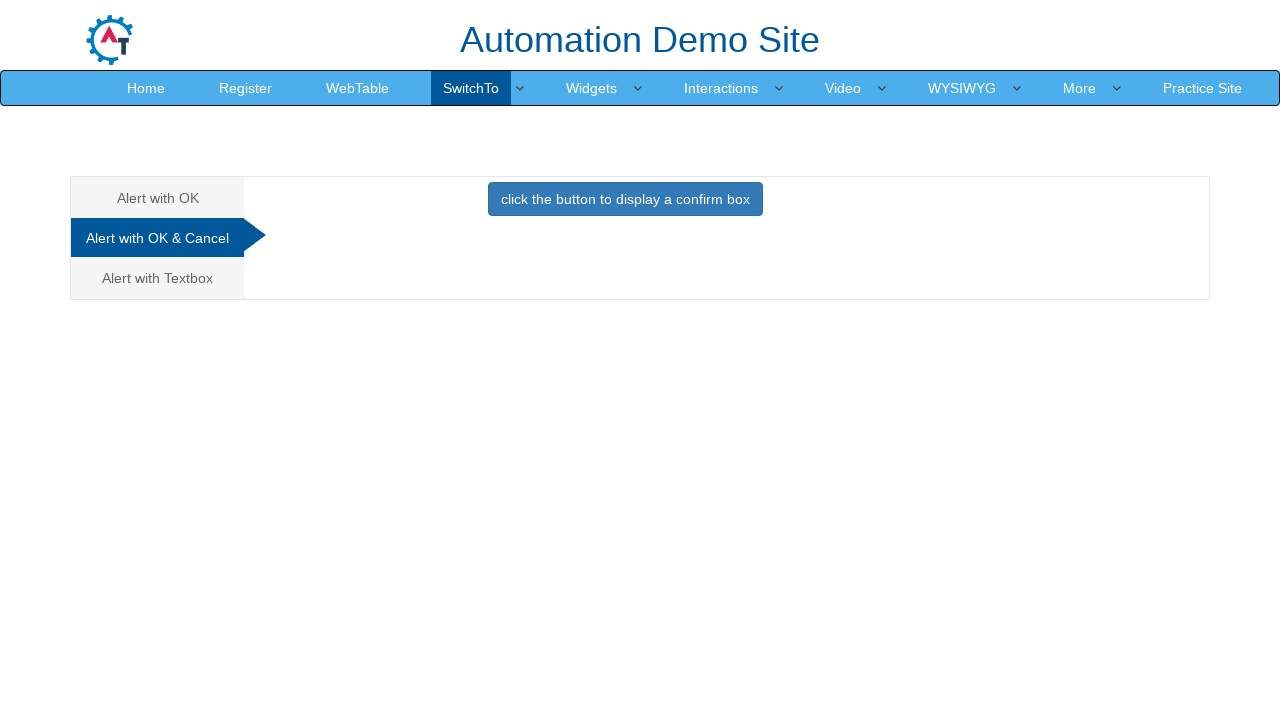

Clicked button to trigger confirm dialog at (625, 199) on xpath=//button[@onclick = 'confirmbox()']
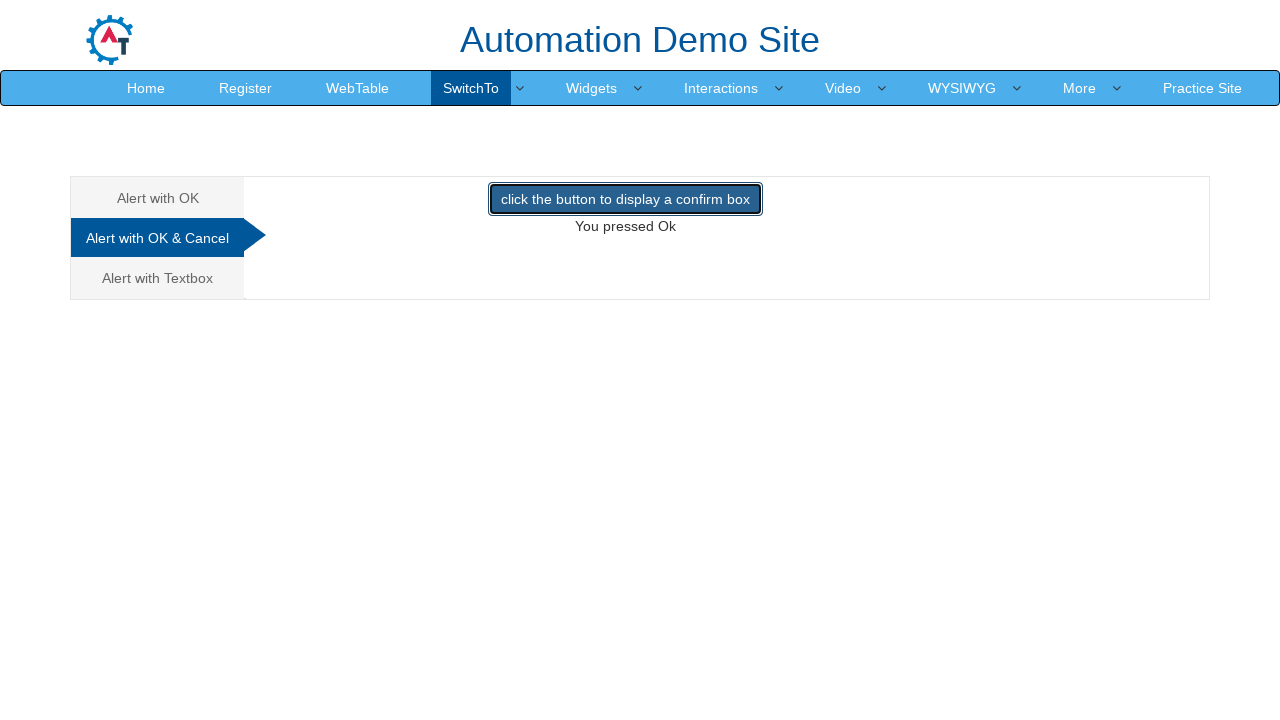

Navigated to Textbox/Prompt tab at (158, 278) on xpath=//a[@href = '#Textbox']
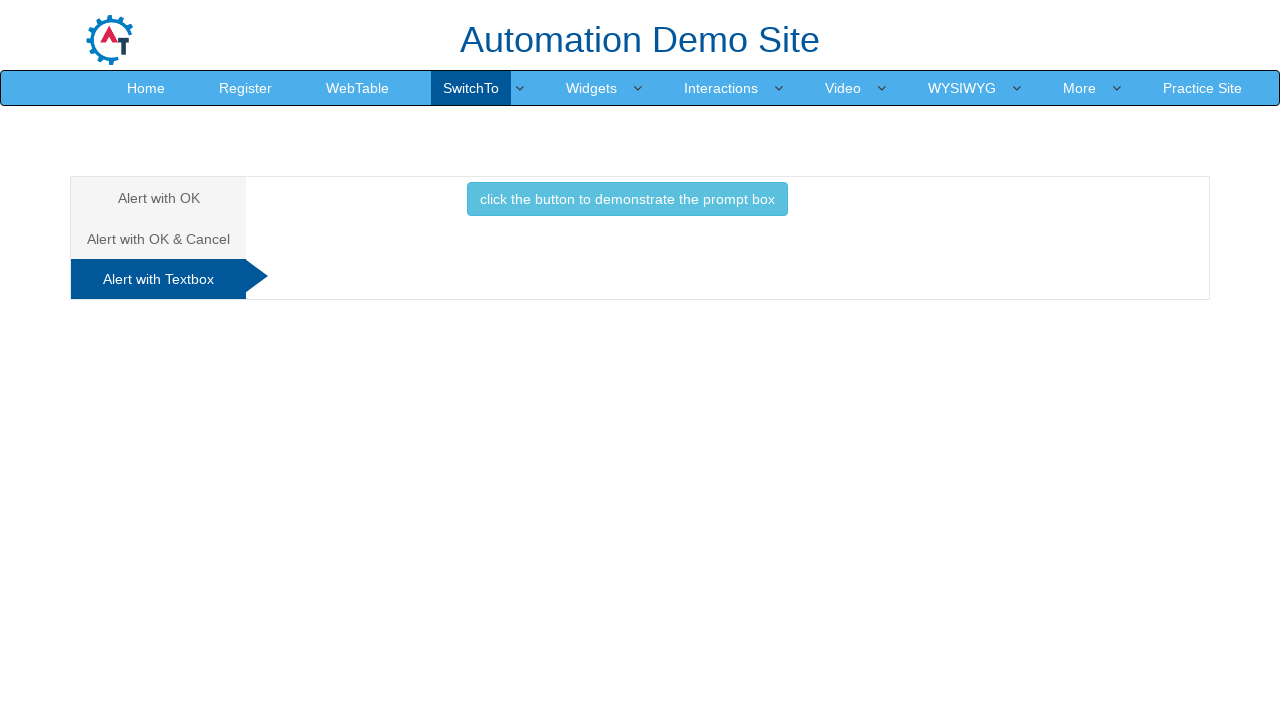

Clicked button to trigger prompt dialog at (627, 199) on xpath=//button[@onclick = 'promptbox()']
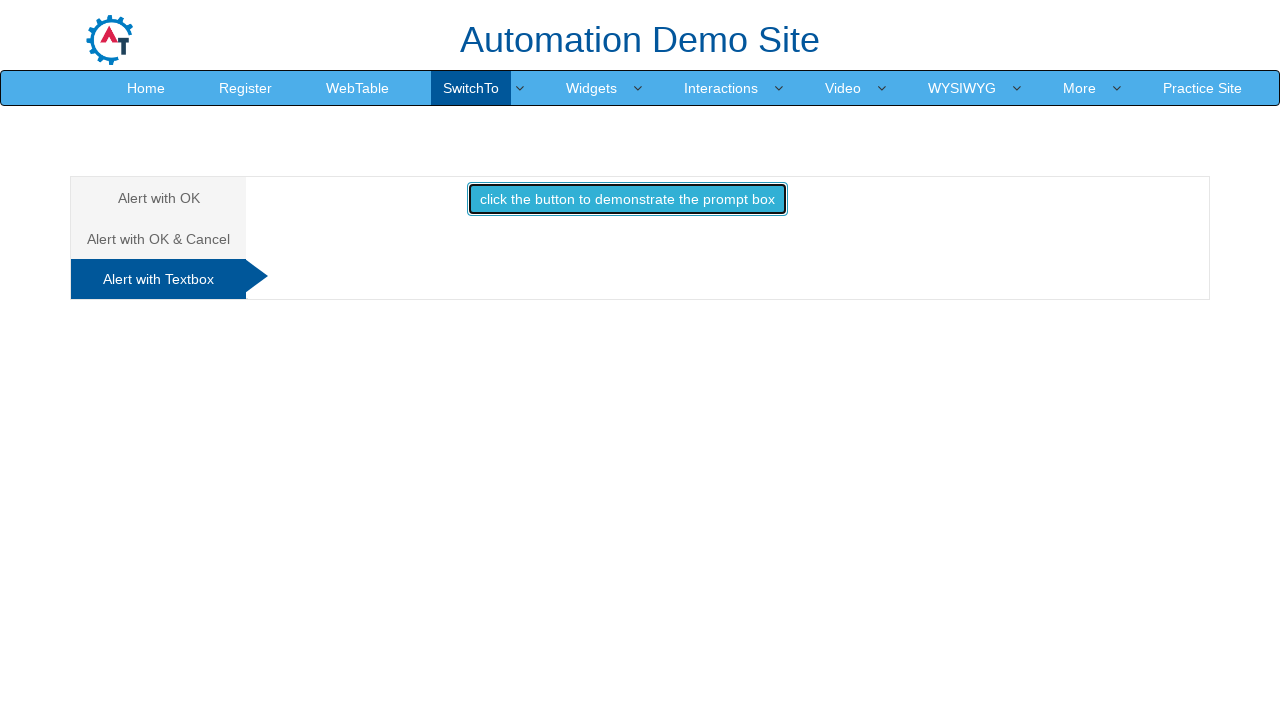

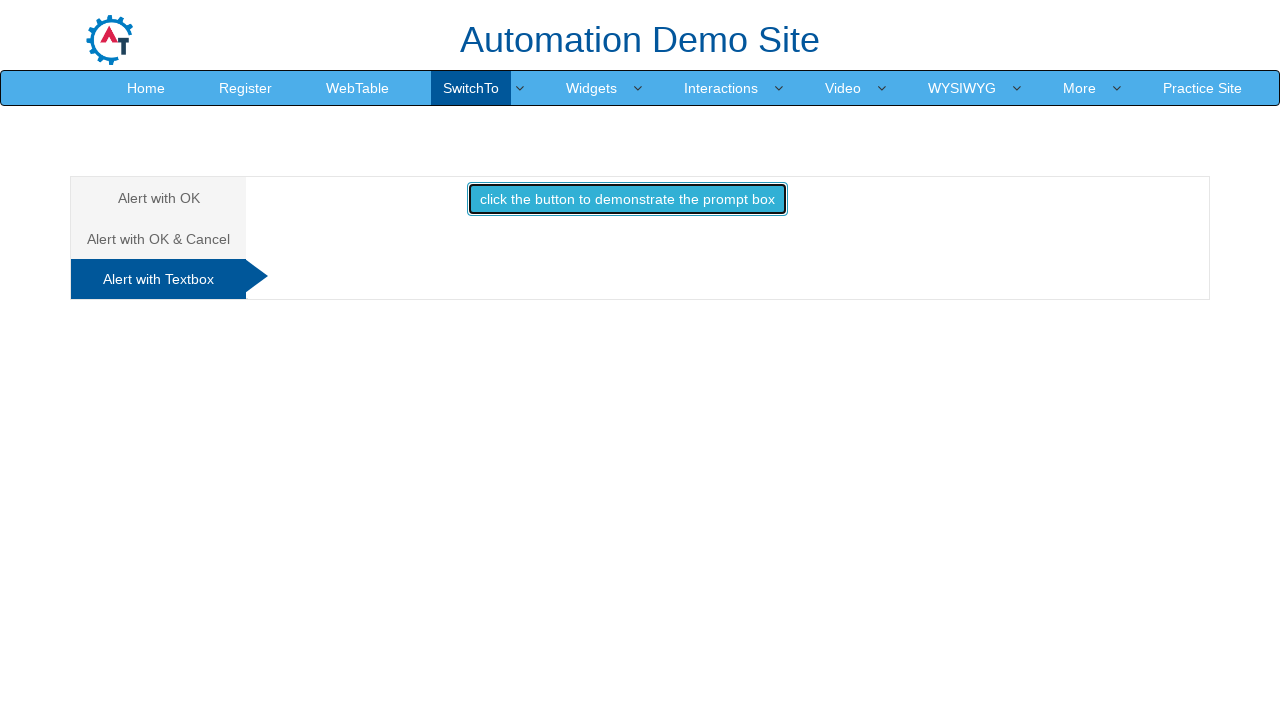